Tests right-click (context click) functionality on an element in Selenium's mouse interaction demo page

Starting URL: https://www.selenium.dev/selenium/web/mouse_interaction.html

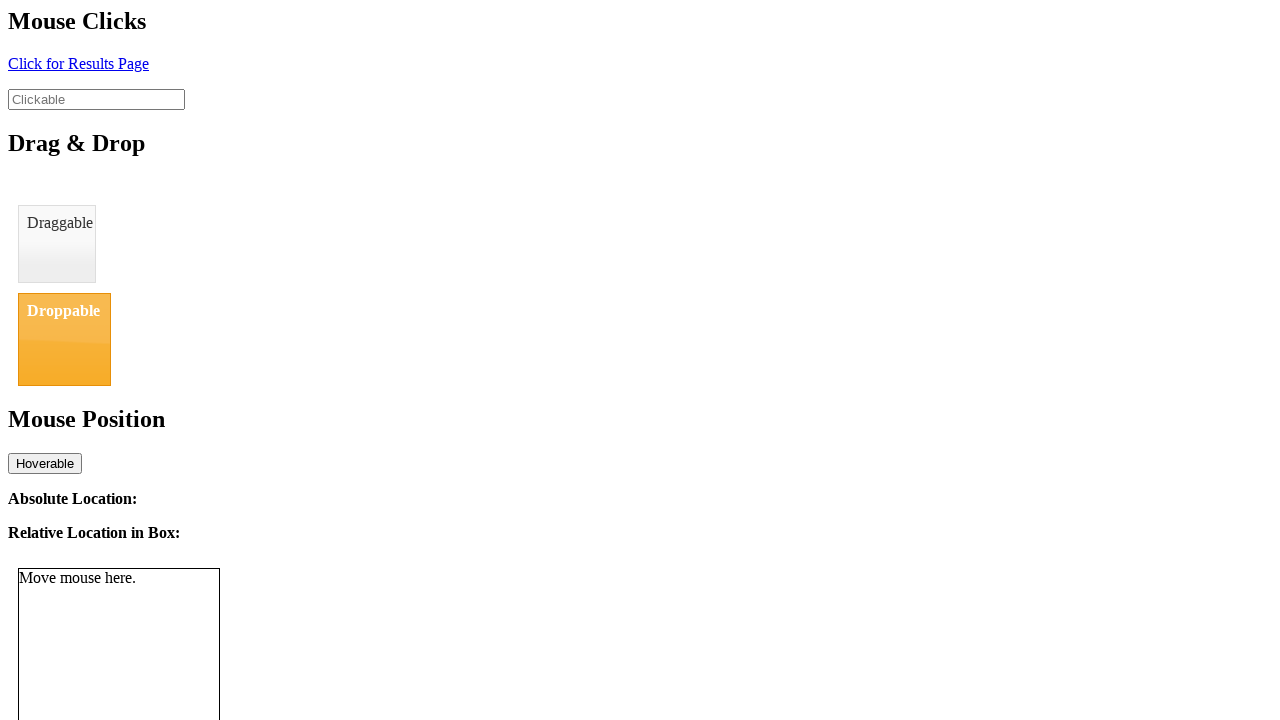

Navigated to Selenium mouse interaction demo page
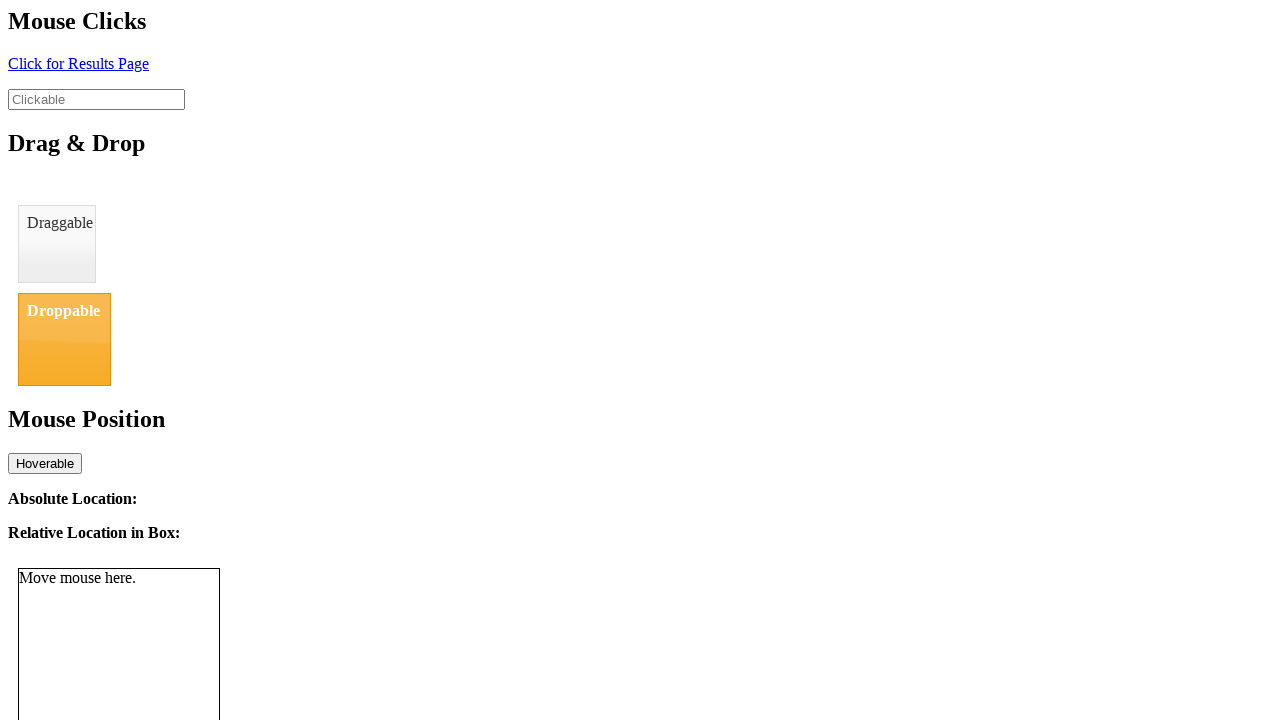

Right-clicked on the clickable element at (96, 99) on #clickable
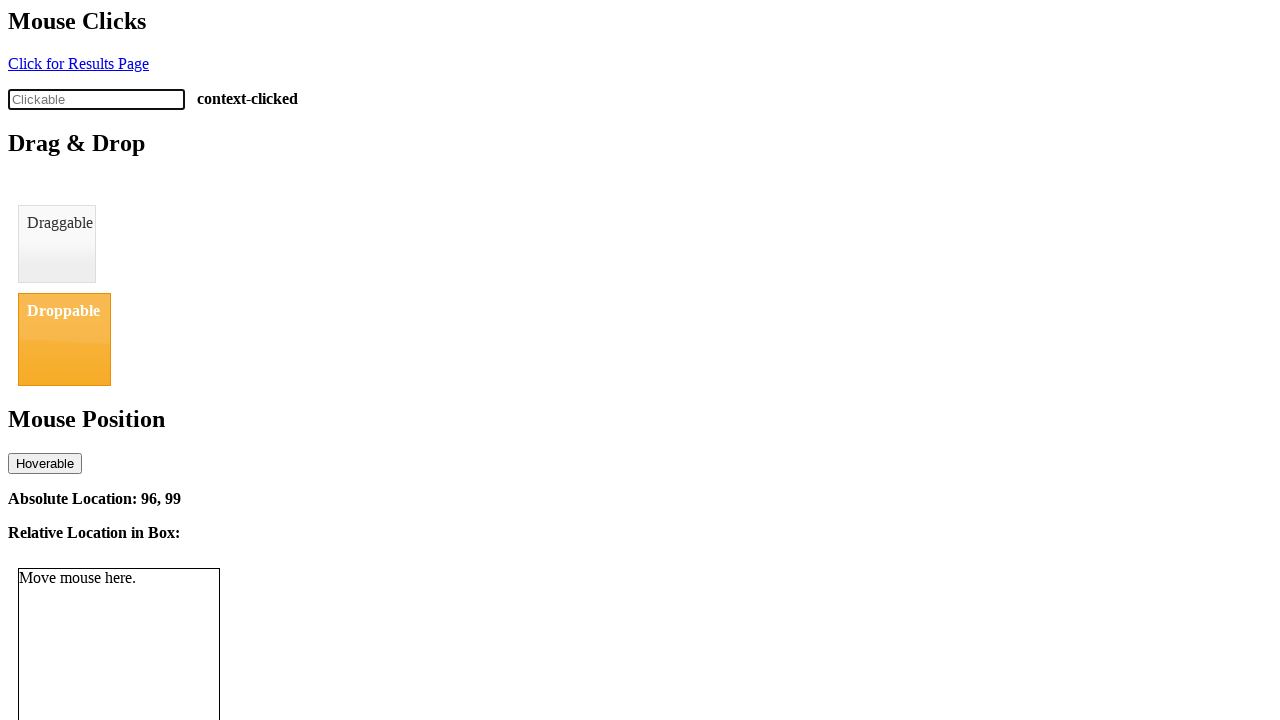

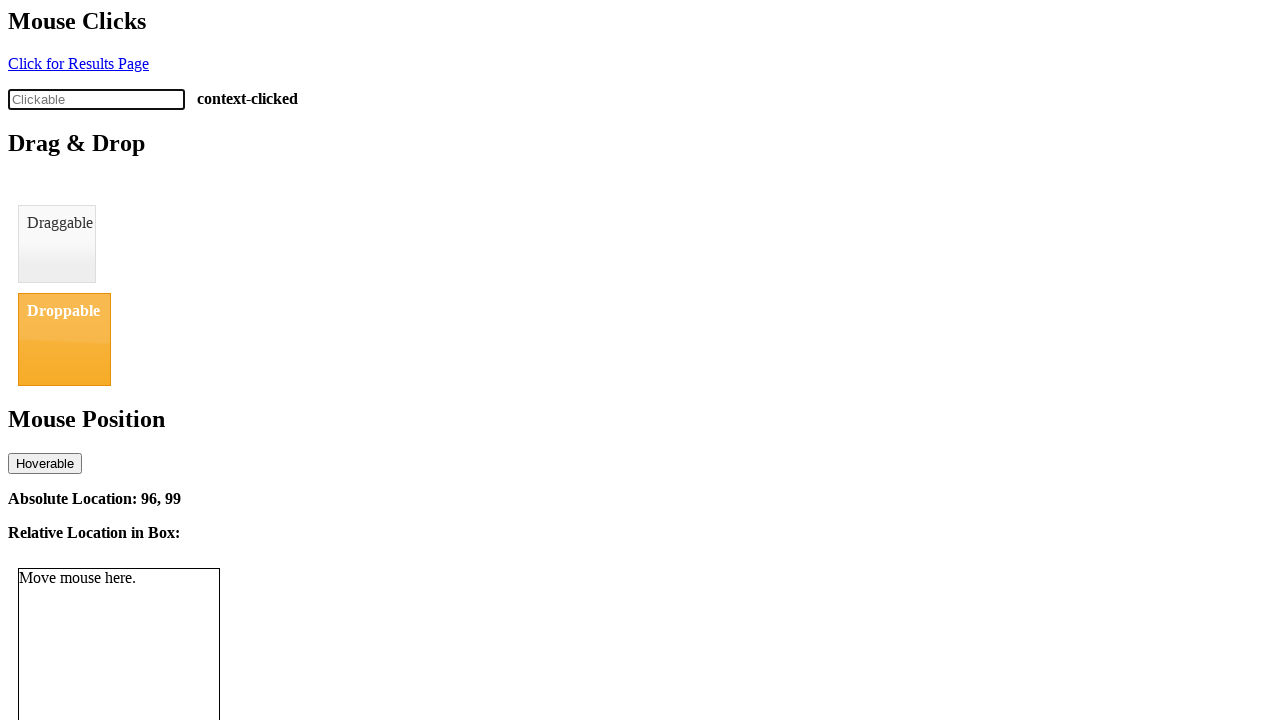